Tests JavaScript alert handling on a demo page by triggering and interacting with different types of alerts: accepting a simple alert, entering text in a prompt alert, and maximizing/minimizing a sweet alert dialog.

Starting URL: https://leafground.com/alert.xhtml

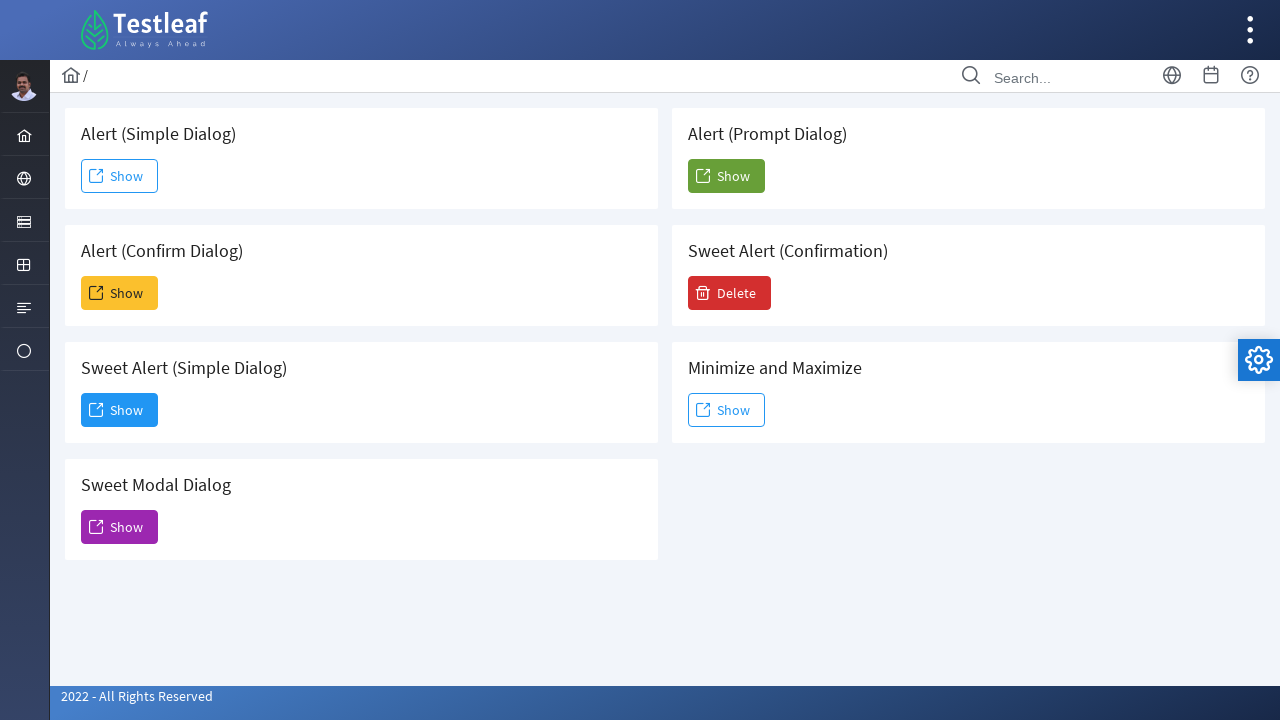

Clicked button to trigger simple alert at (120, 176) on #j_idt88\:j_idt91
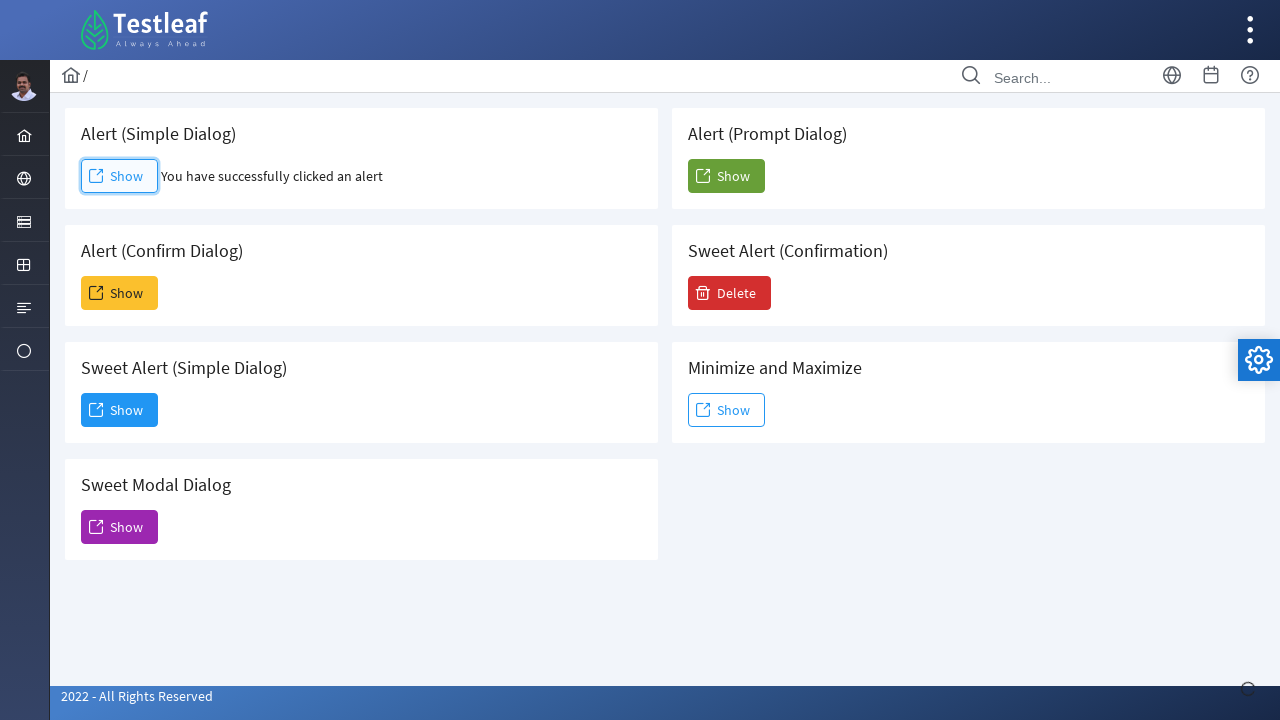

Set up dialog handler to accept alerts
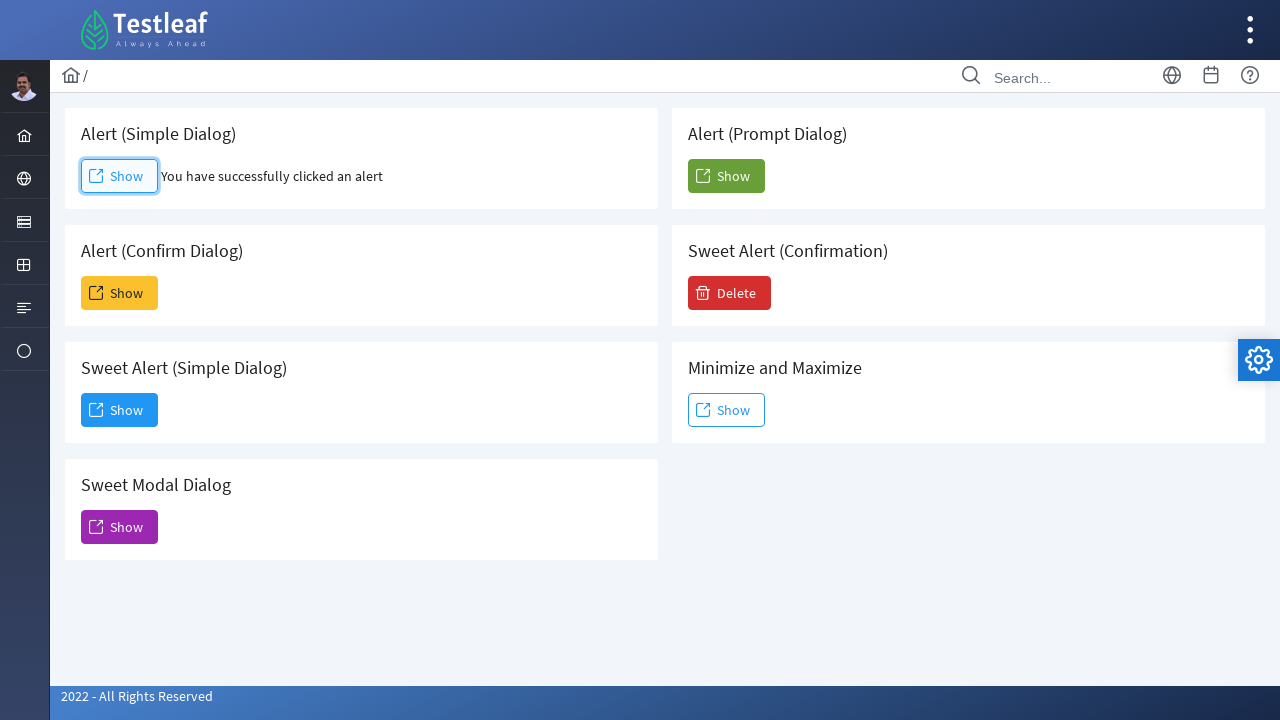

Waited 2 seconds for alert to be accepted
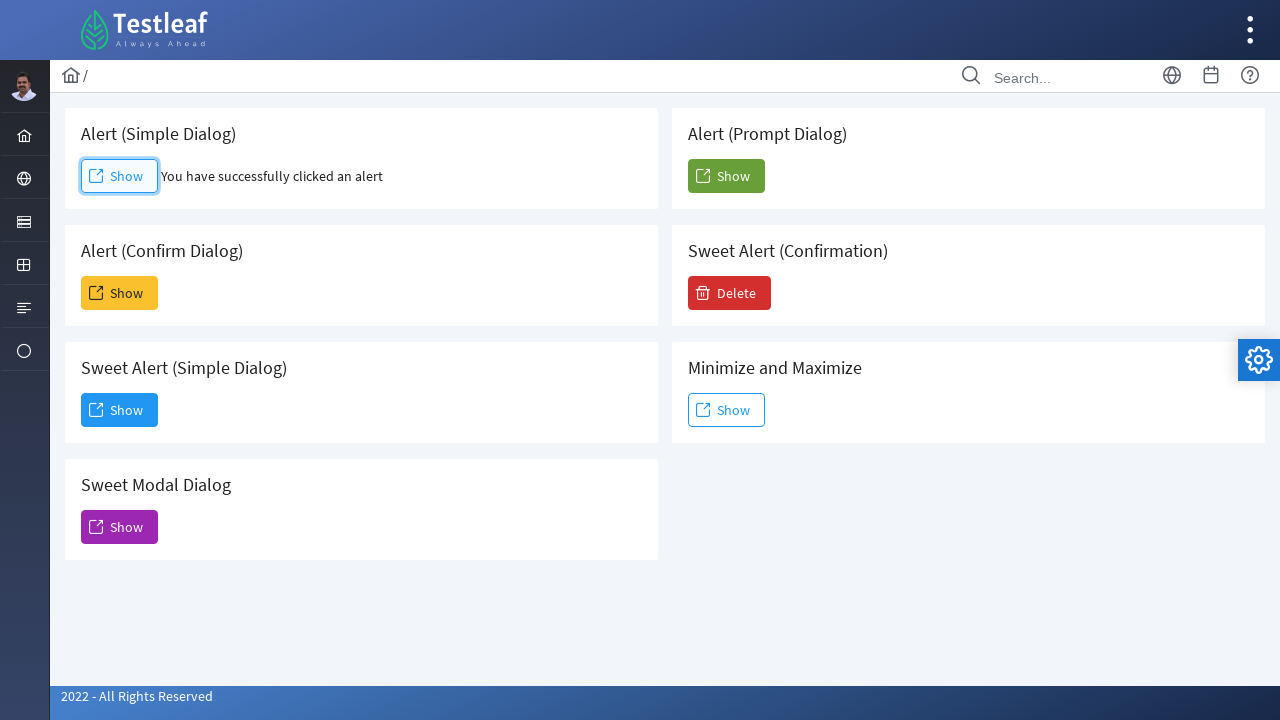

Set up dialog handler for prompt alert with text 'Siva'
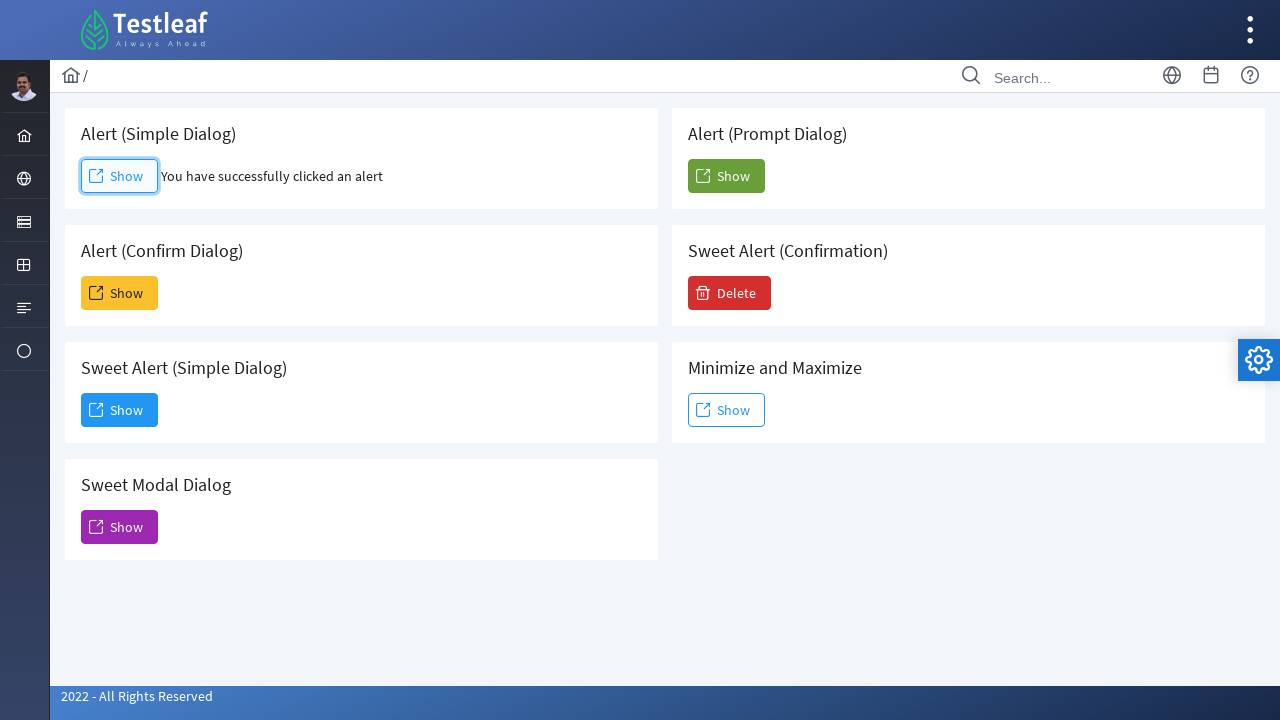

Clicked button to trigger prompt alert at (726, 176) on #j_idt88\:j_idt104
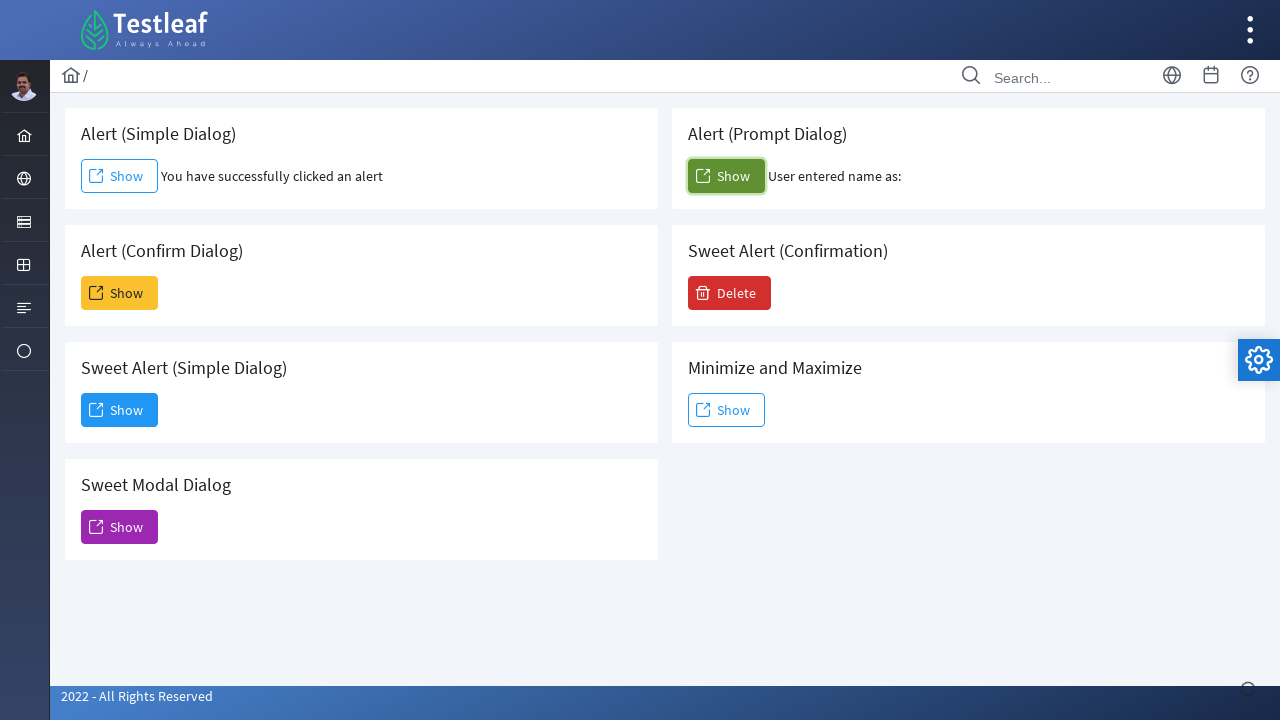

Waited 2 seconds for prompt alert to be handled
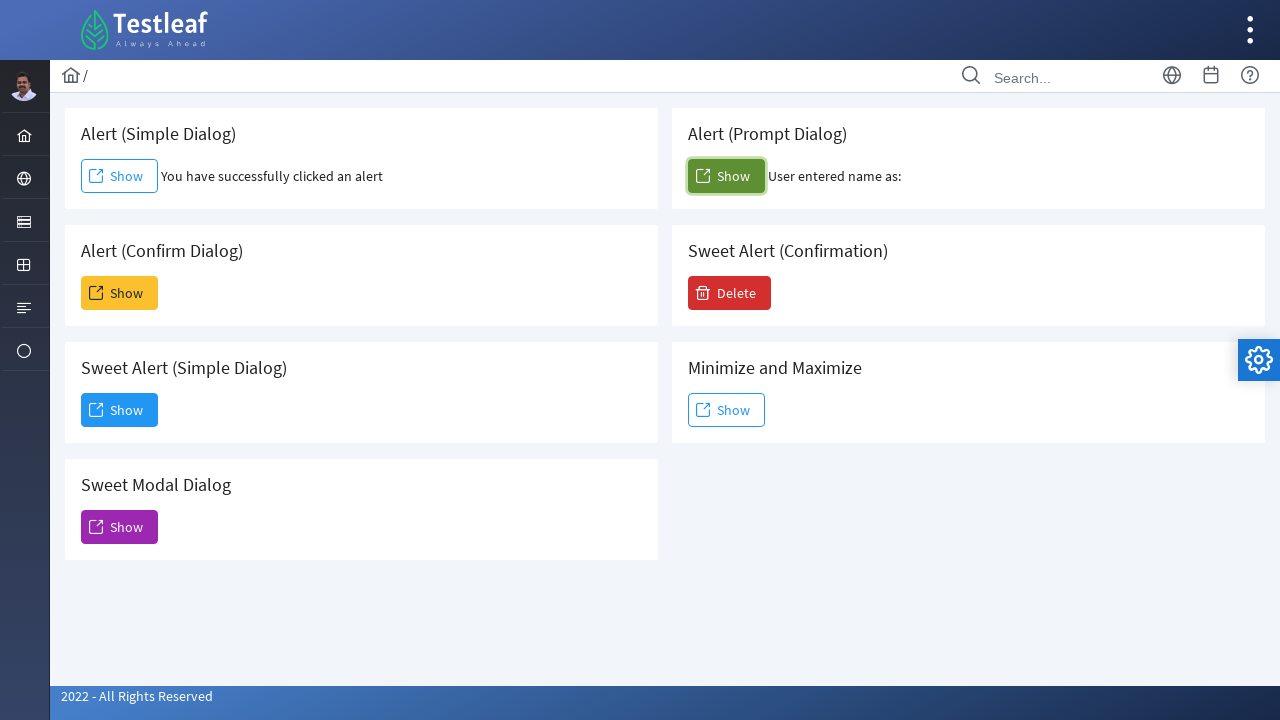

Clicked button to trigger sweet alert dialog at (726, 410) on #j_idt88\:j_idt111
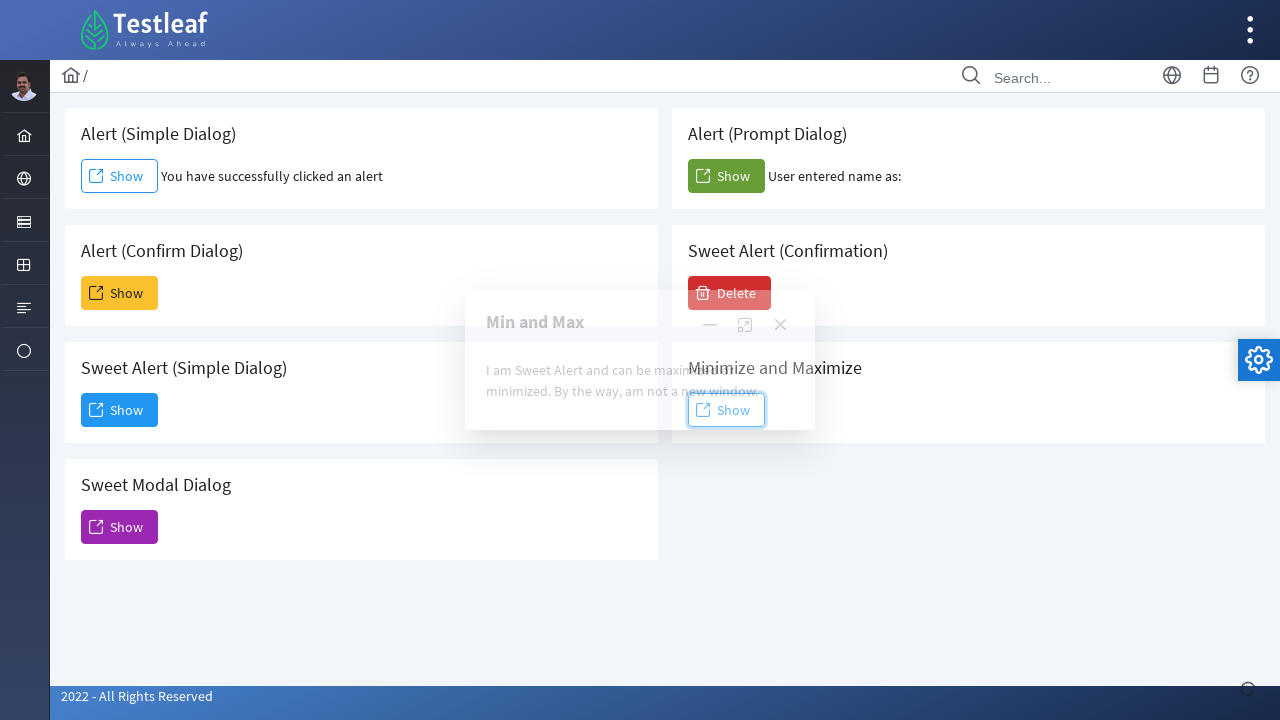

Waited 2 seconds for sweet alert to load
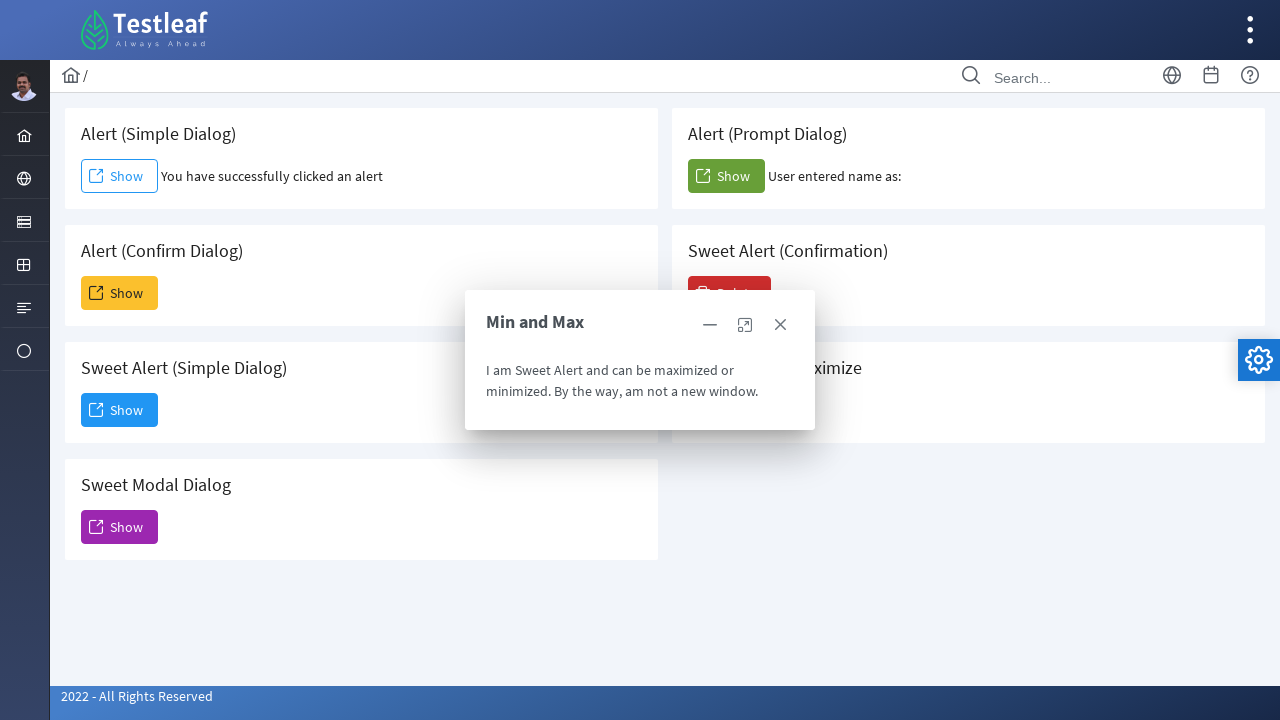

Clicked maximize button on sweet alert dialog at (745, 325) on xpath=//*[contains(@class, 'ui-dialog-titlebar-icon ui-dialog-titlebar-maximize 
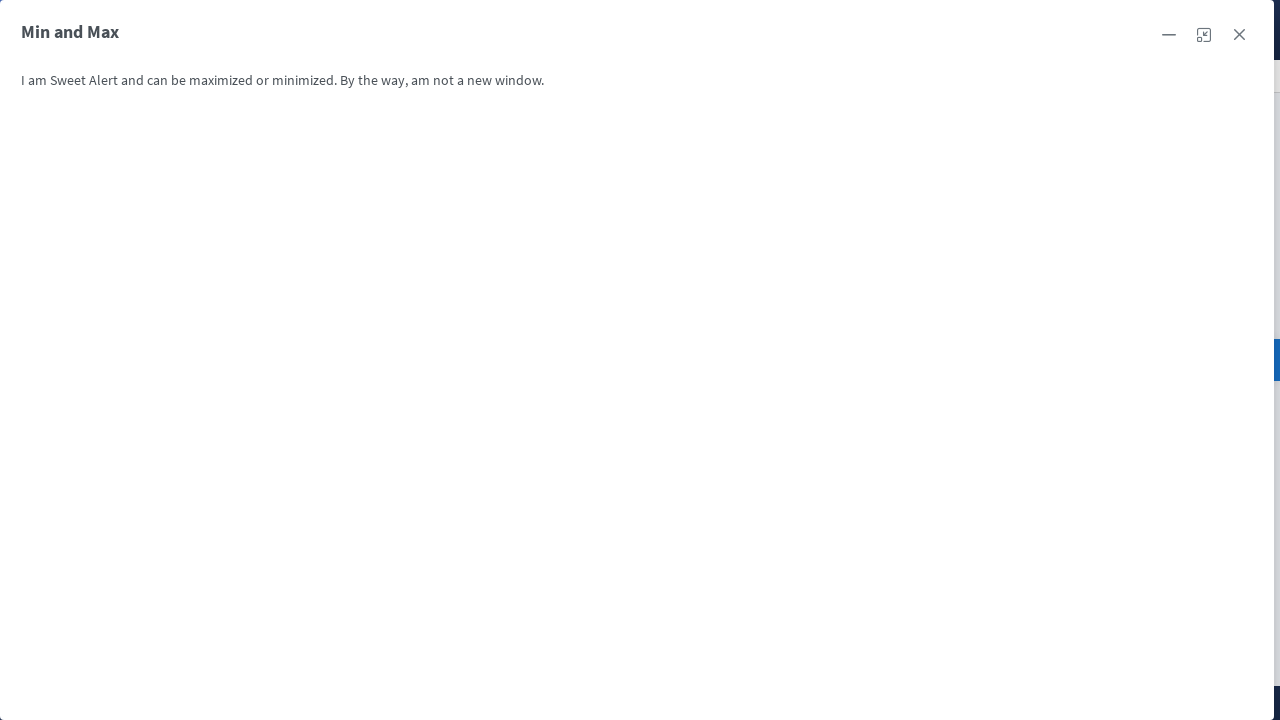

Waited 2 seconds after maximizing dialog
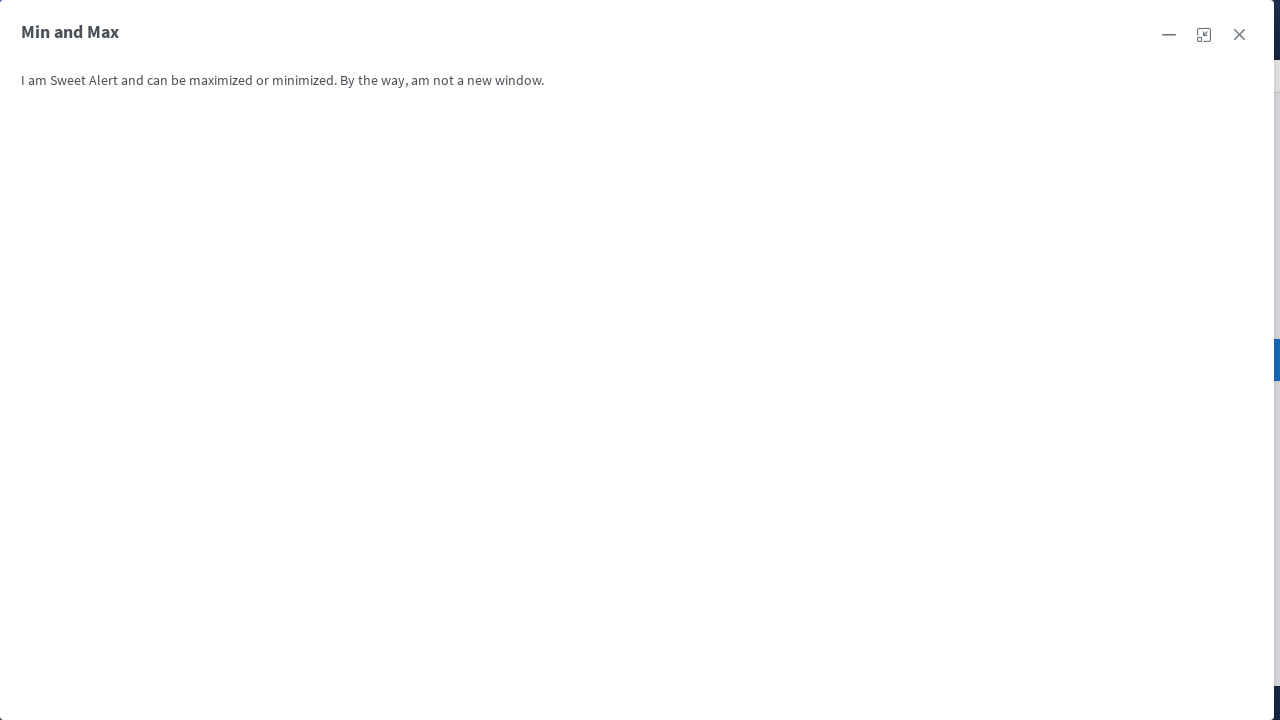

Clicked button to minimize sweet alert dialog at (1204, 35) on xpath=//*[contains(@class, 'ui-dialog-titlebar-icon ui-dialog-titlebar-maximize 
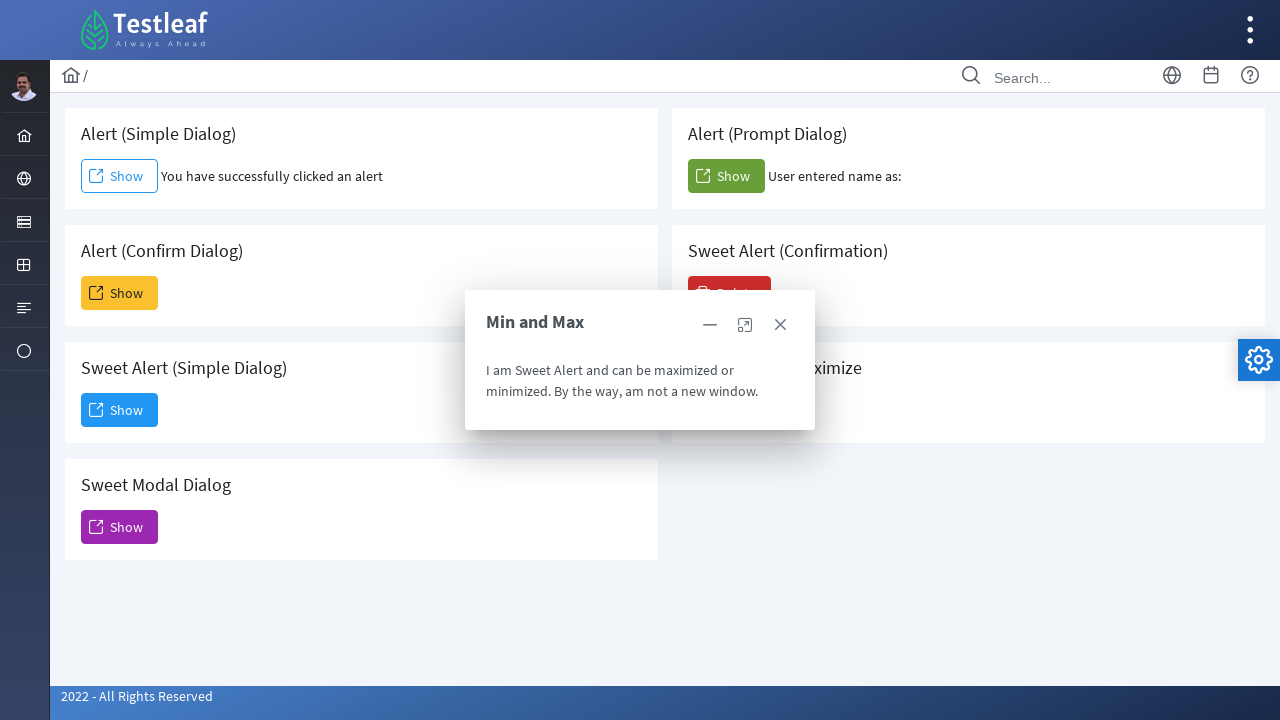

Waited 2 seconds after minimizing dialog
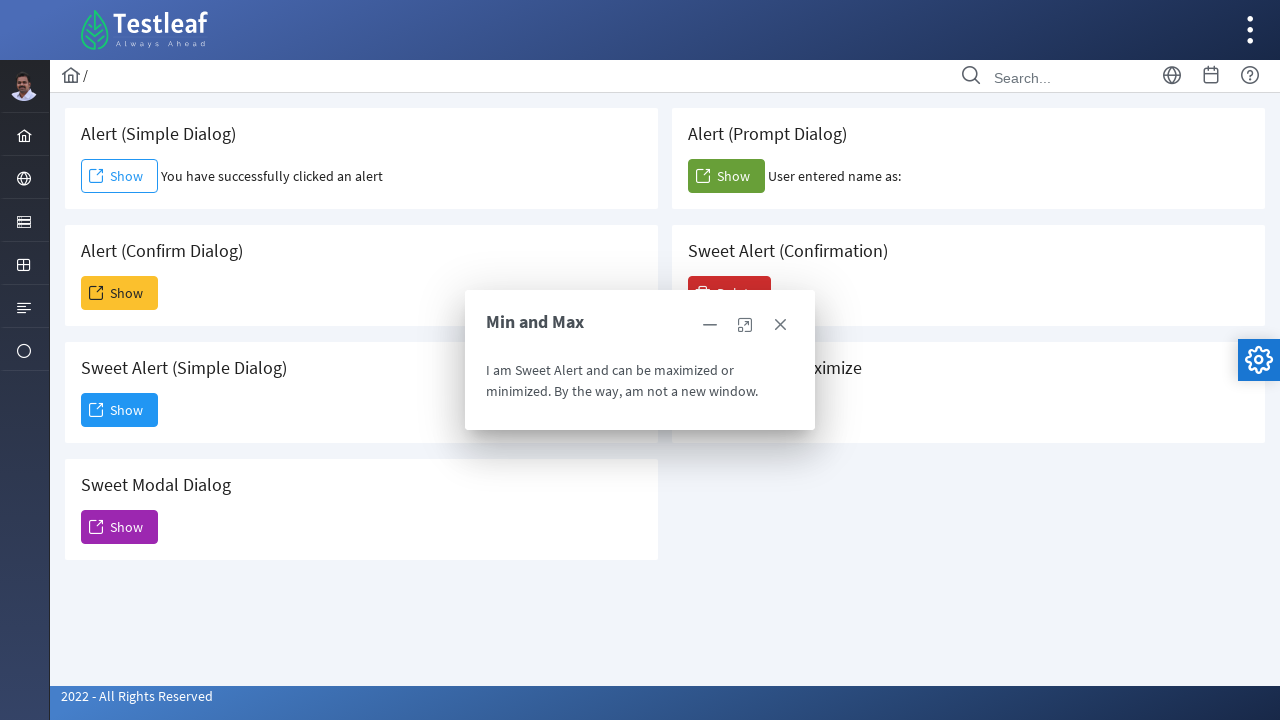

Clicked close button to dismiss sweet alert dialog at (780, 325) on xpath=//span[contains(text(),'Min and Max')]//following::a[1]
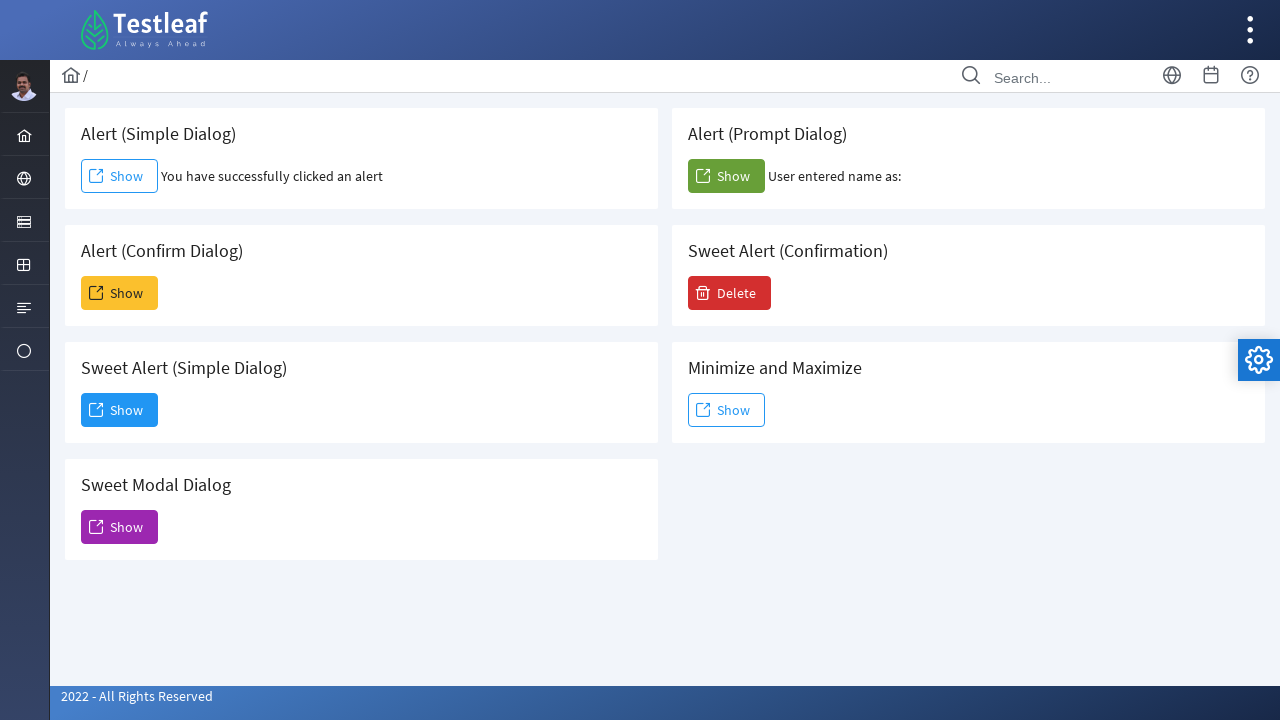

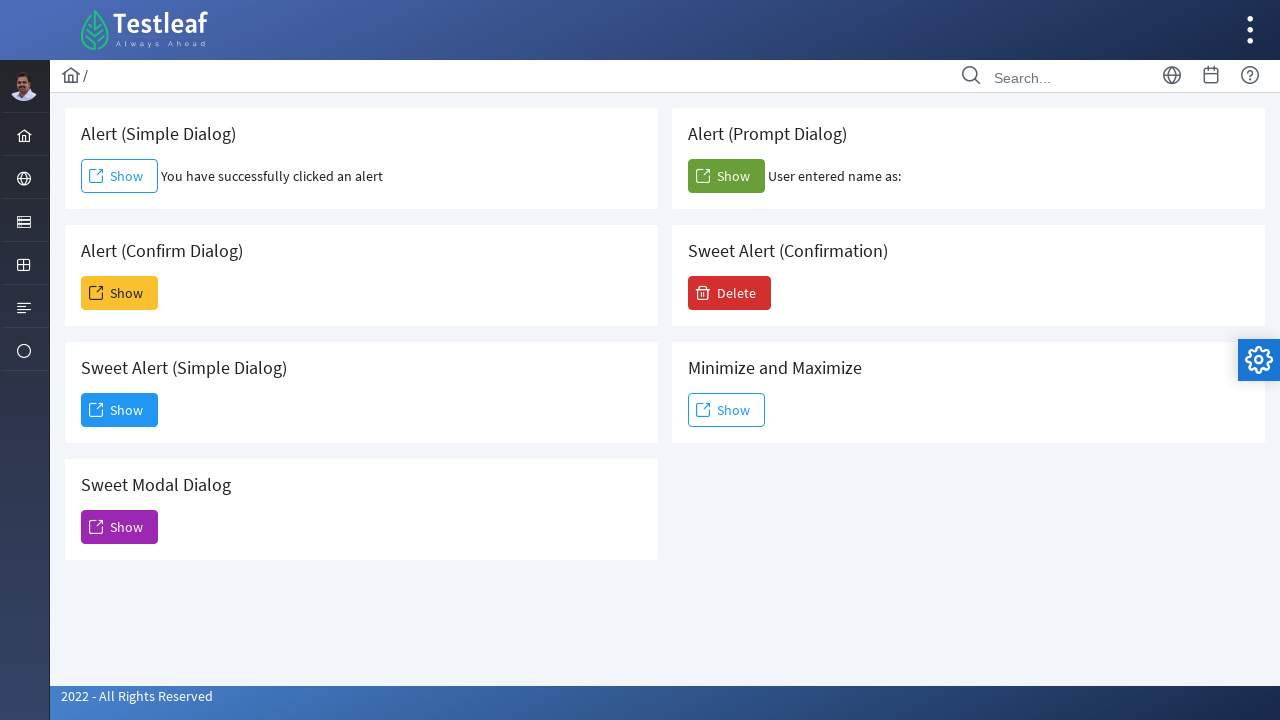